Tests file download functionality by clicking a download button, saving the downloaded file, verifying it exists, and then cleaning up by deleting the file.

Starting URL: https://demoqa.com/upload-download

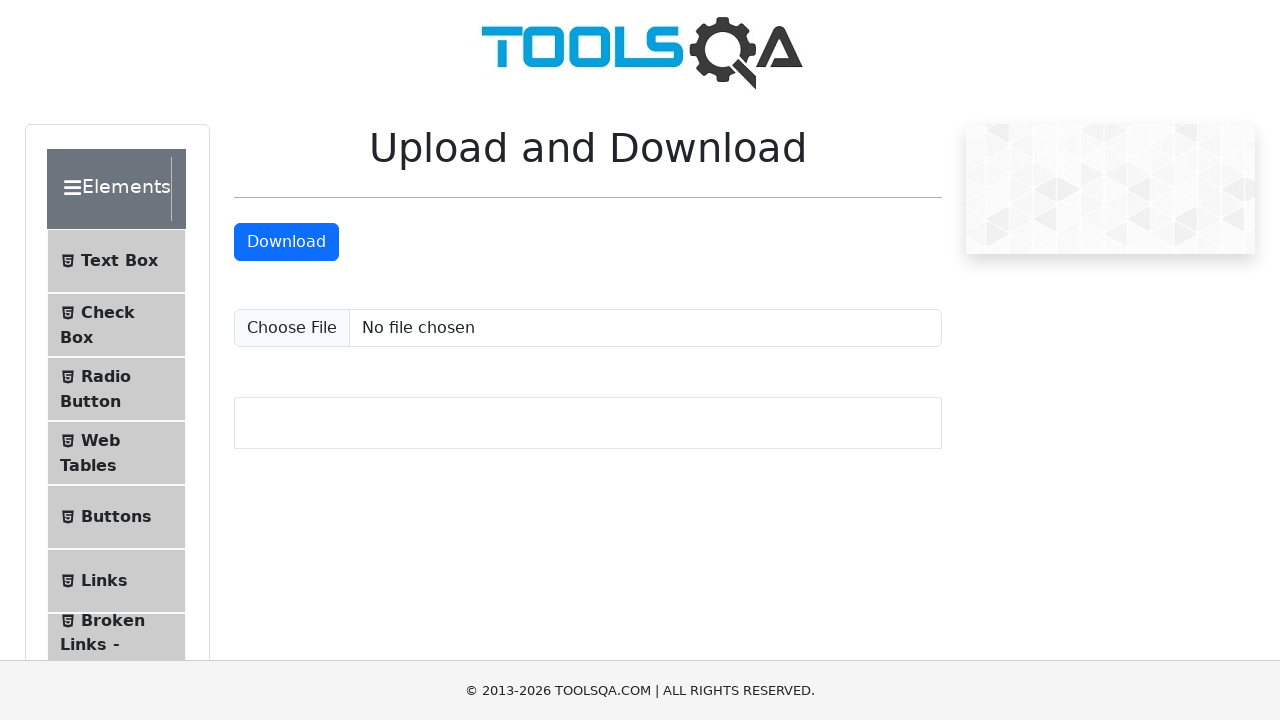

Clicked the Download button and initiated file download at (286, 242) on internal:text="Download"i >> nth=-1
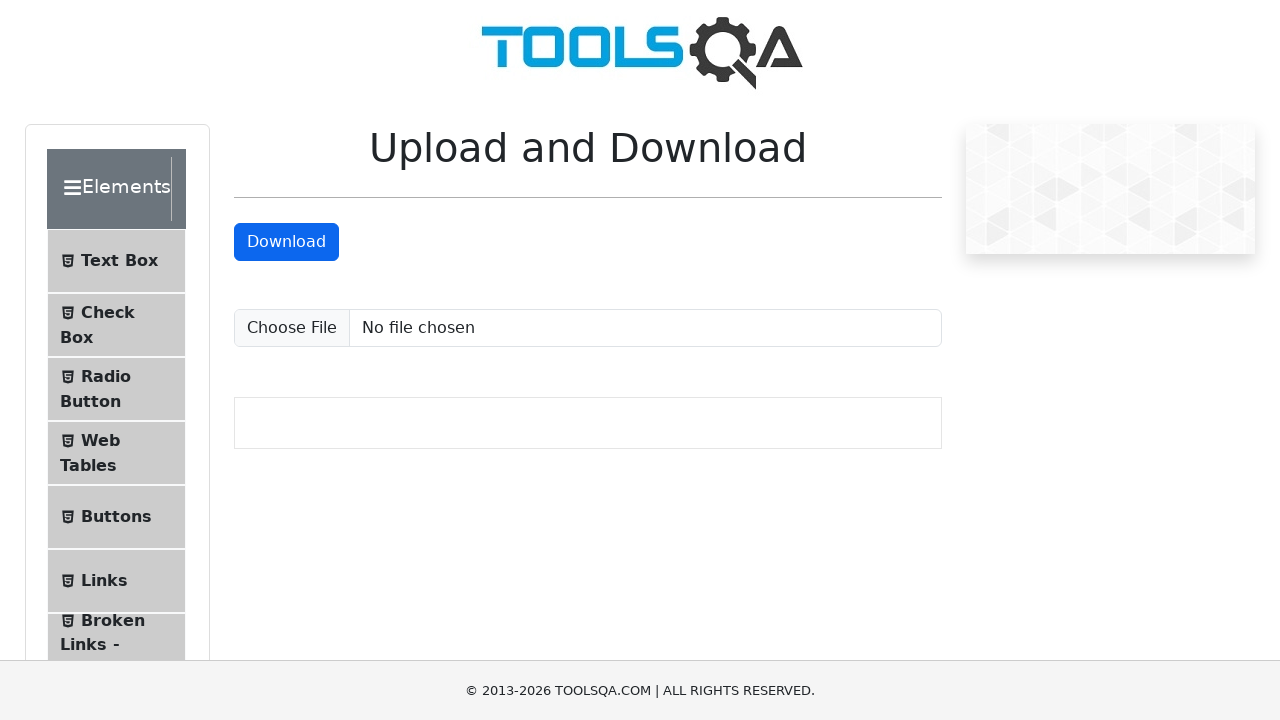

Download completed and file object obtained
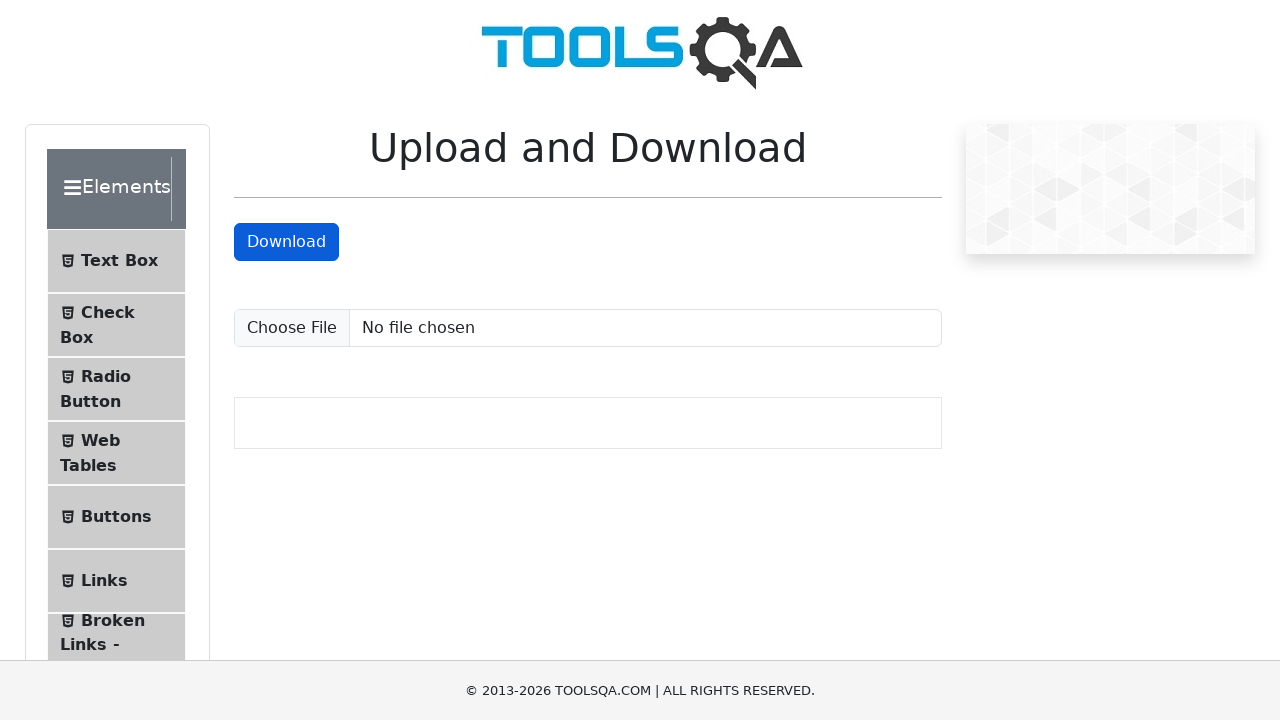

Saved downloaded file to /tmp/sampleFile.jpeg
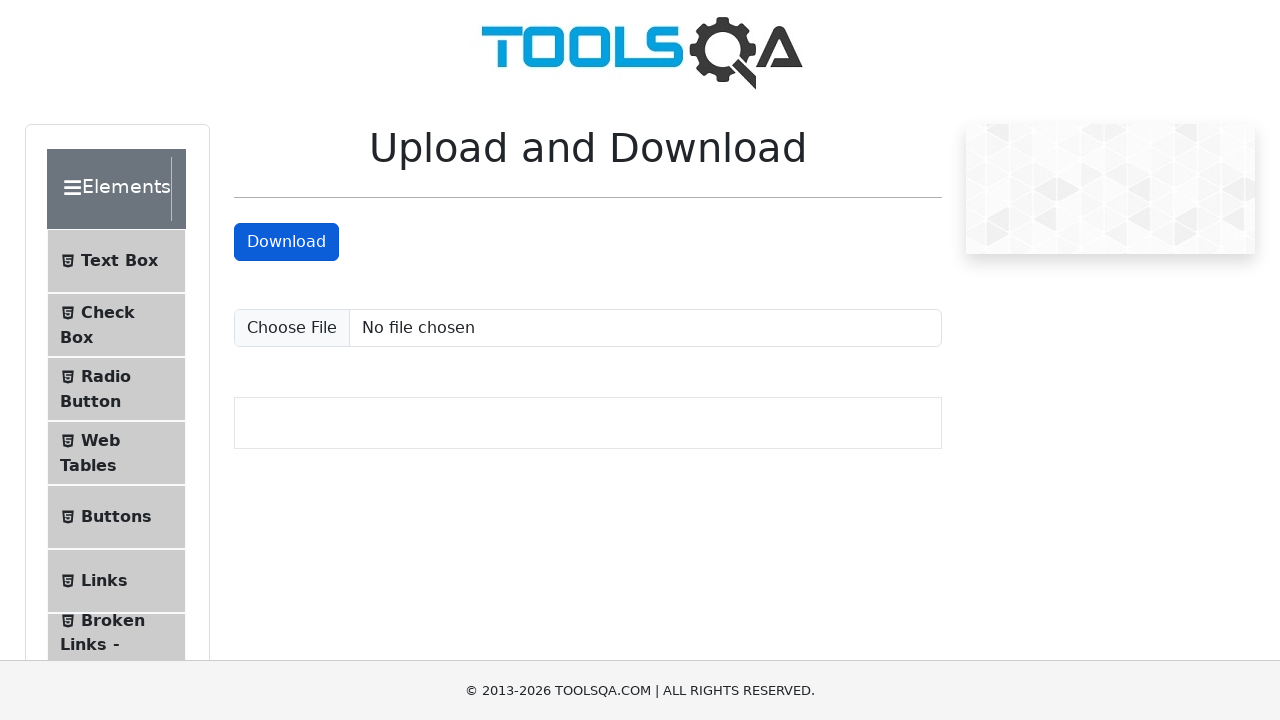

Verified that the downloaded file exists on disk
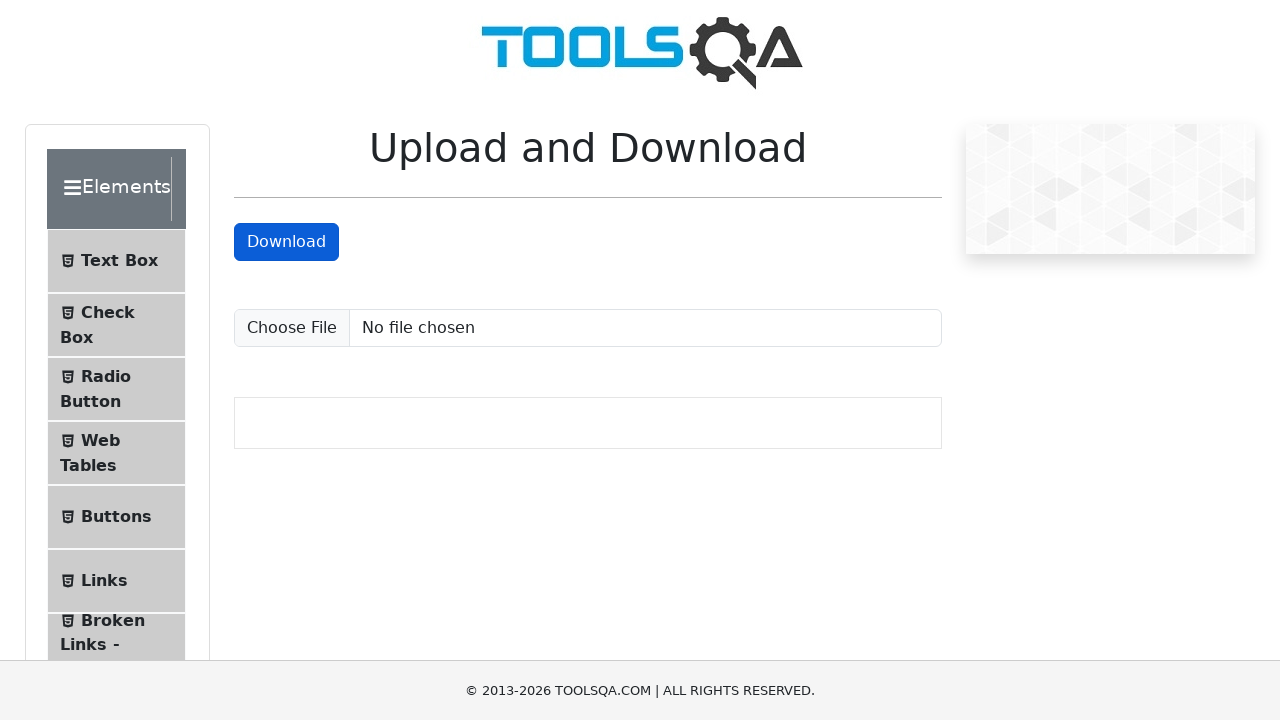

Deleted the downloaded file from /tmp/sampleFile.jpeg
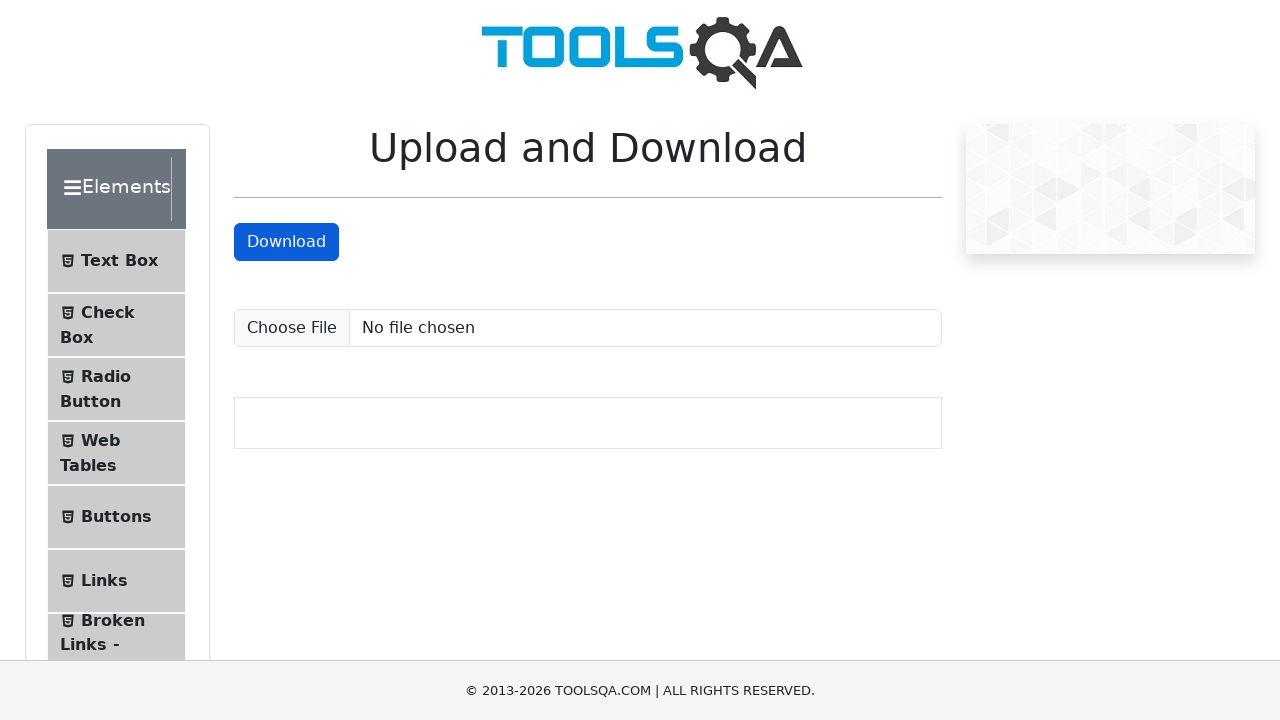

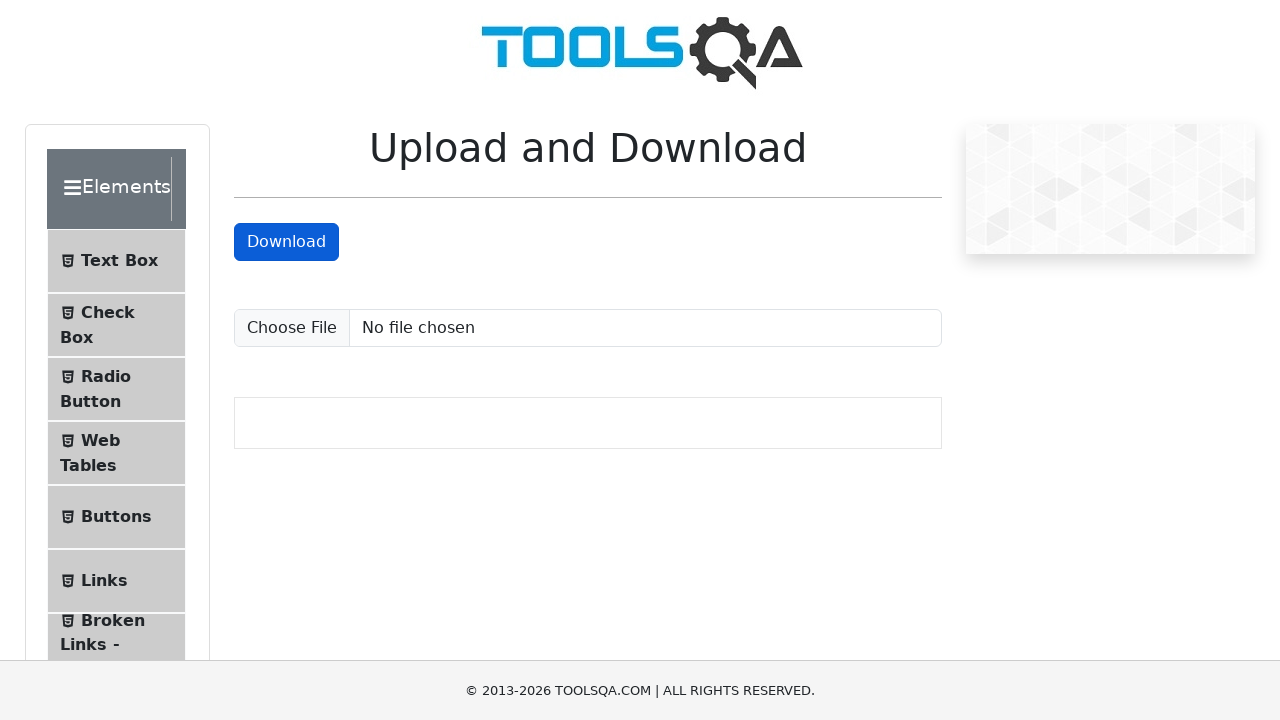